Navigates to a blog page and clicks on a randomly selected link from the widget link list

Starting URL: http://omayo.blogspot.com

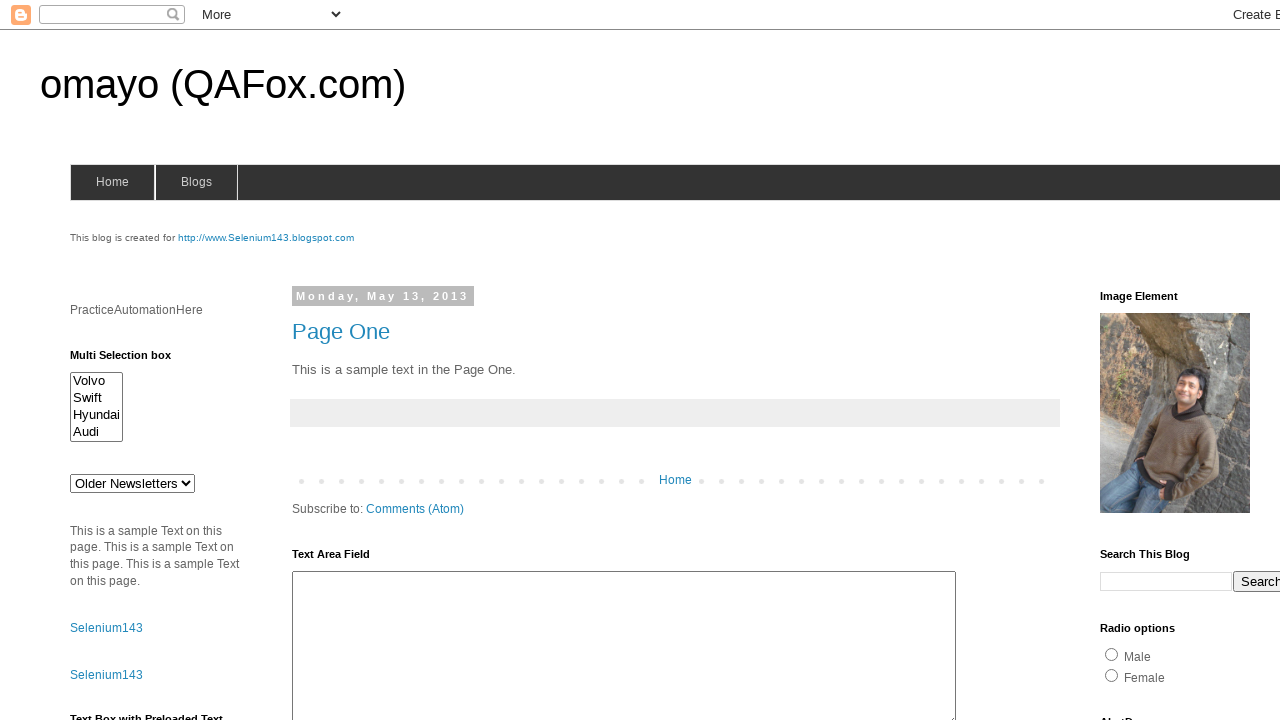

Navigated to http://omayo.blogspot.com
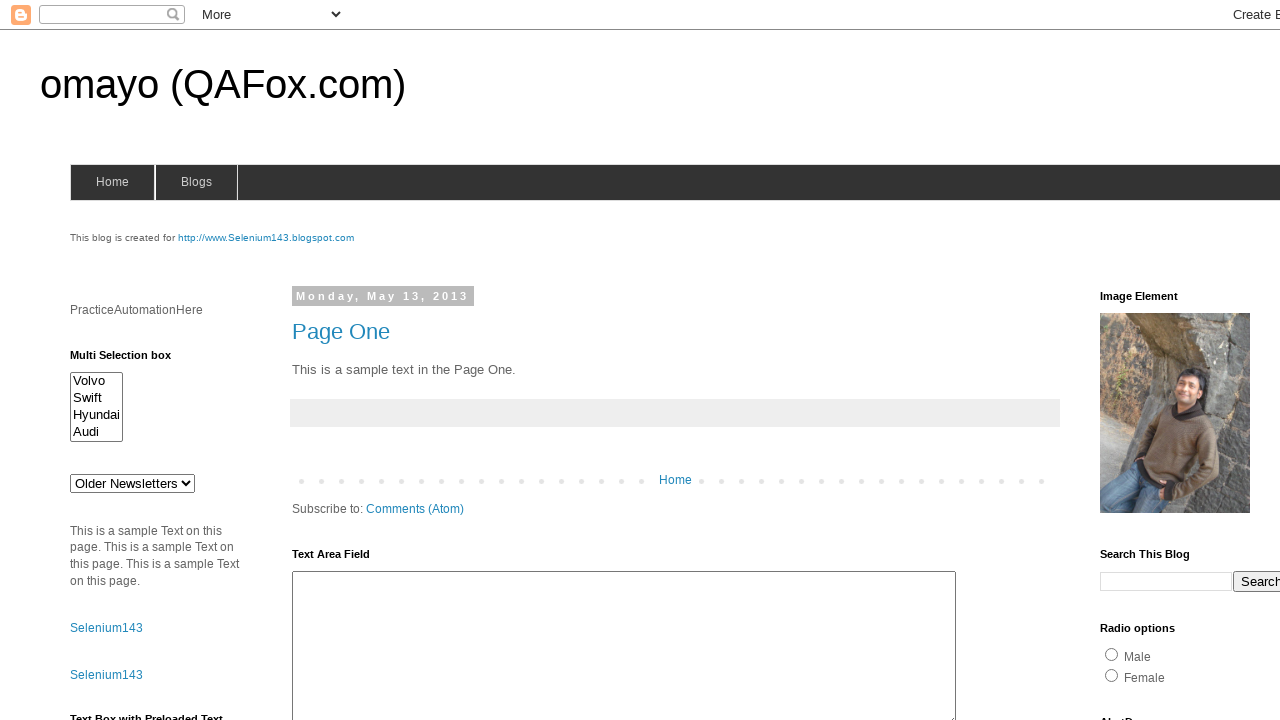

Retrieved all links from the widget link list
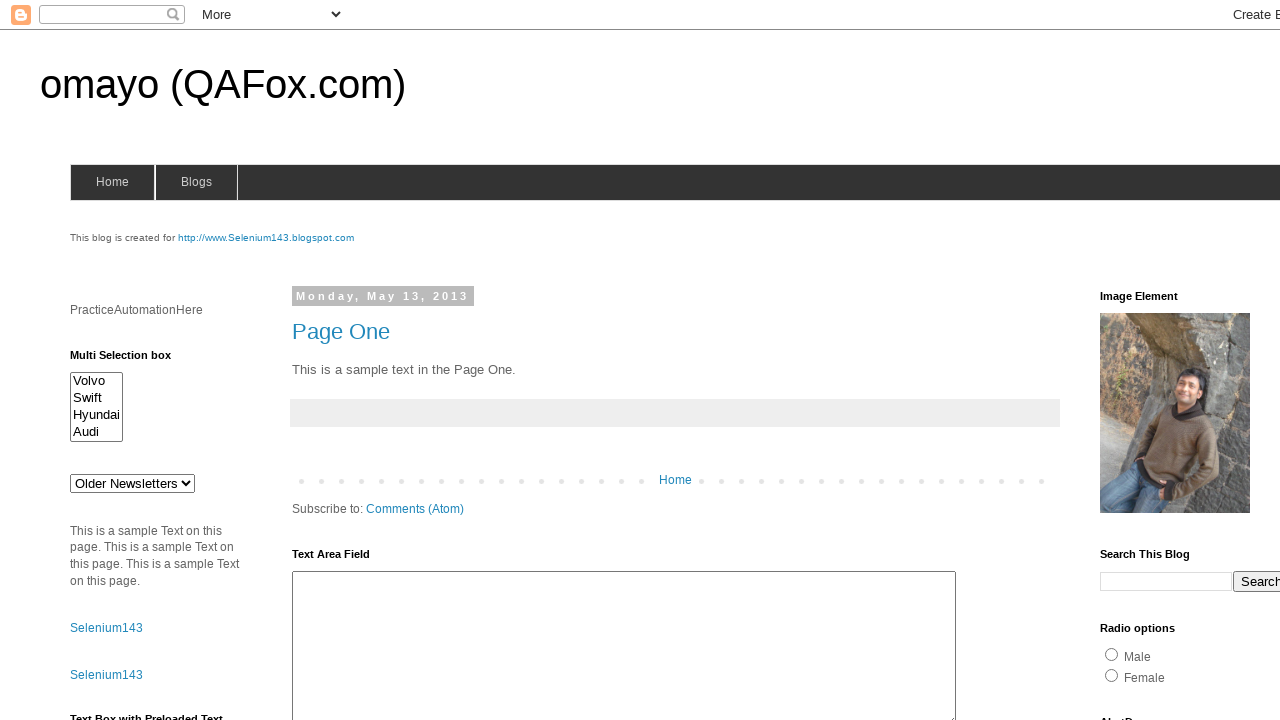

Found 5 links in the widget link list
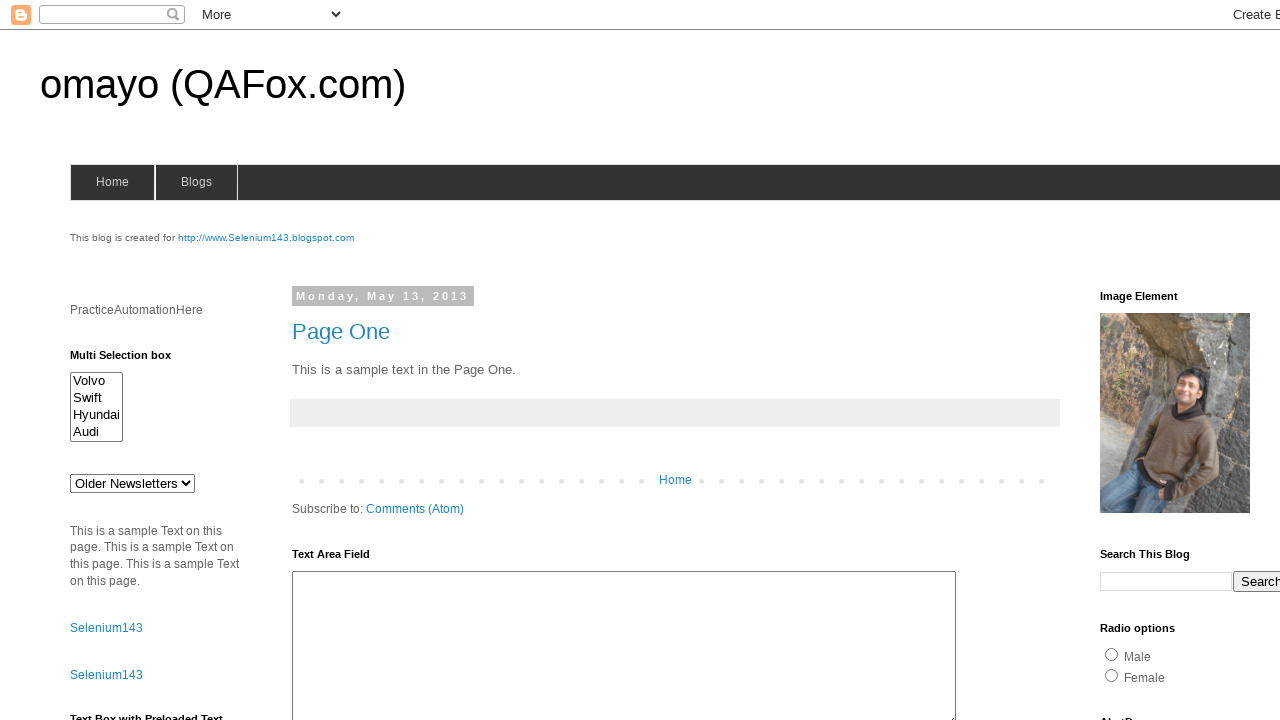

Generated random index 4 from 5 available links
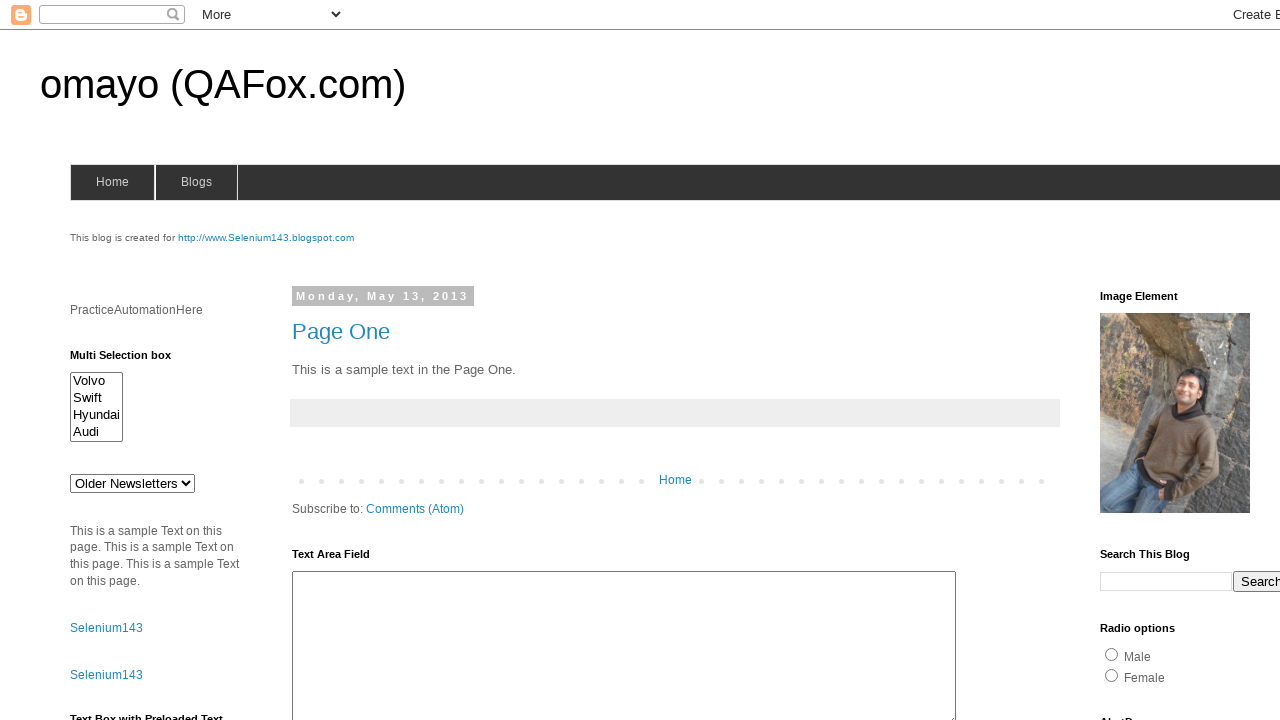

Clicked randomly selected link at index 4 at (1168, 361) on xpath=//div[@class='widget LinkList']//ul//a >> nth=4
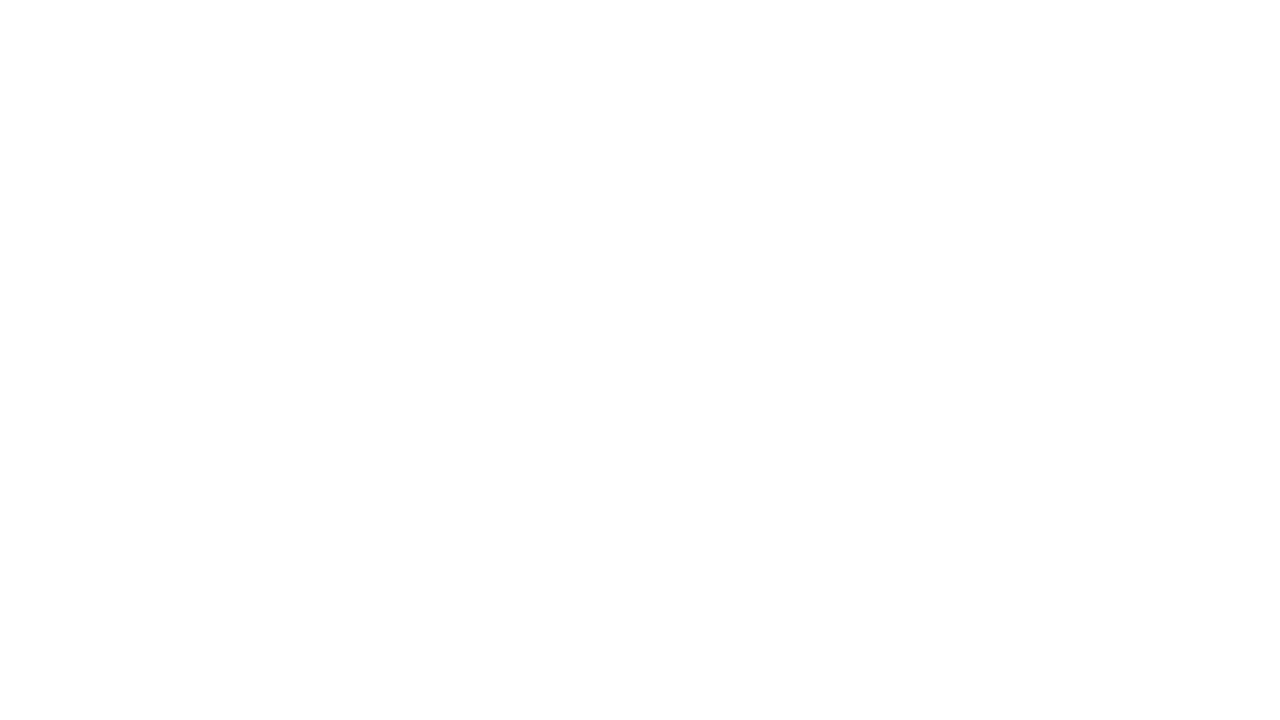

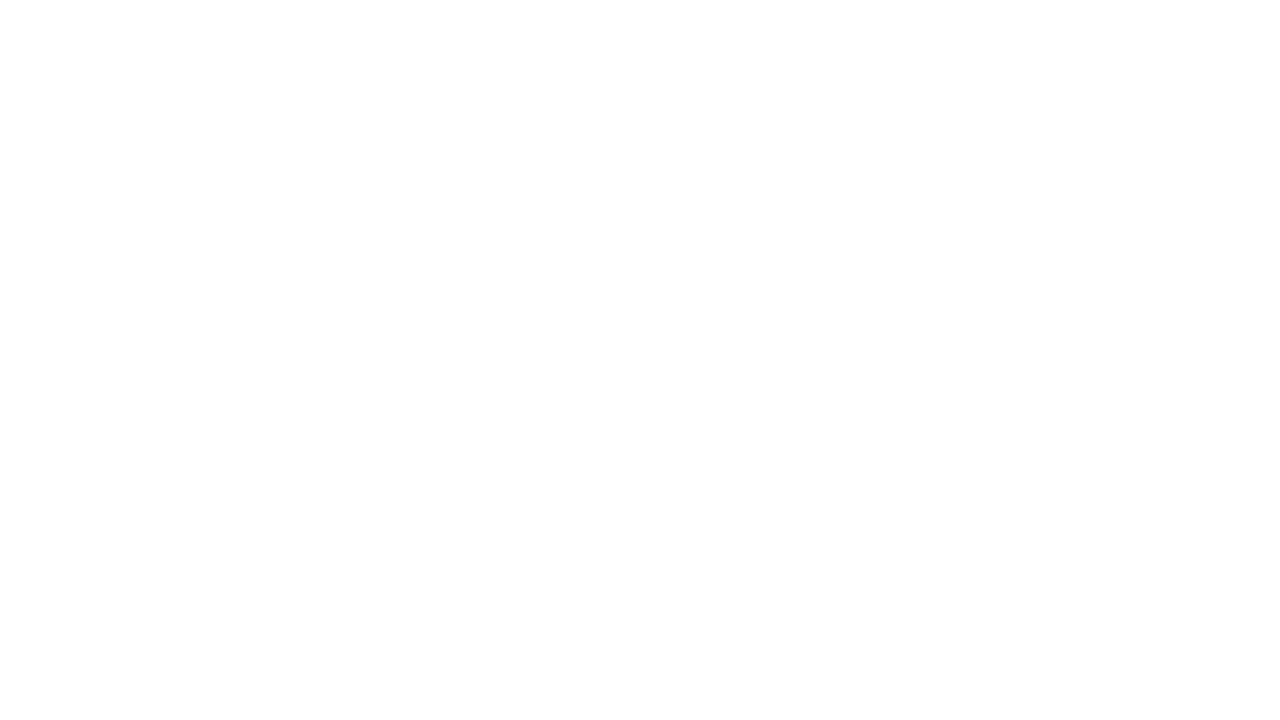